Navigates to Habr's help rules page and clicks on the donation link to verify navigation to the donations section.

Starting URL: https://habr.com/ru/docs/help/rules/

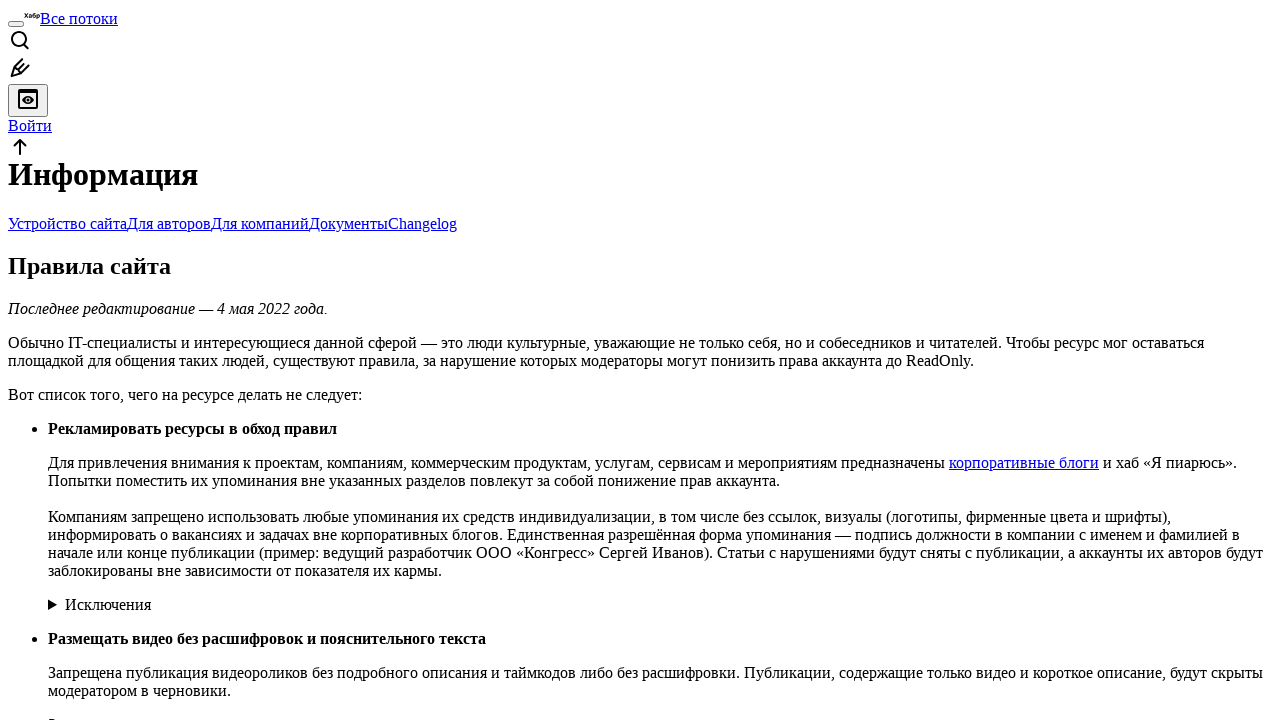

Clicked on the Donations link at (816, 361) on internal:role=link[name="Донаты"i]
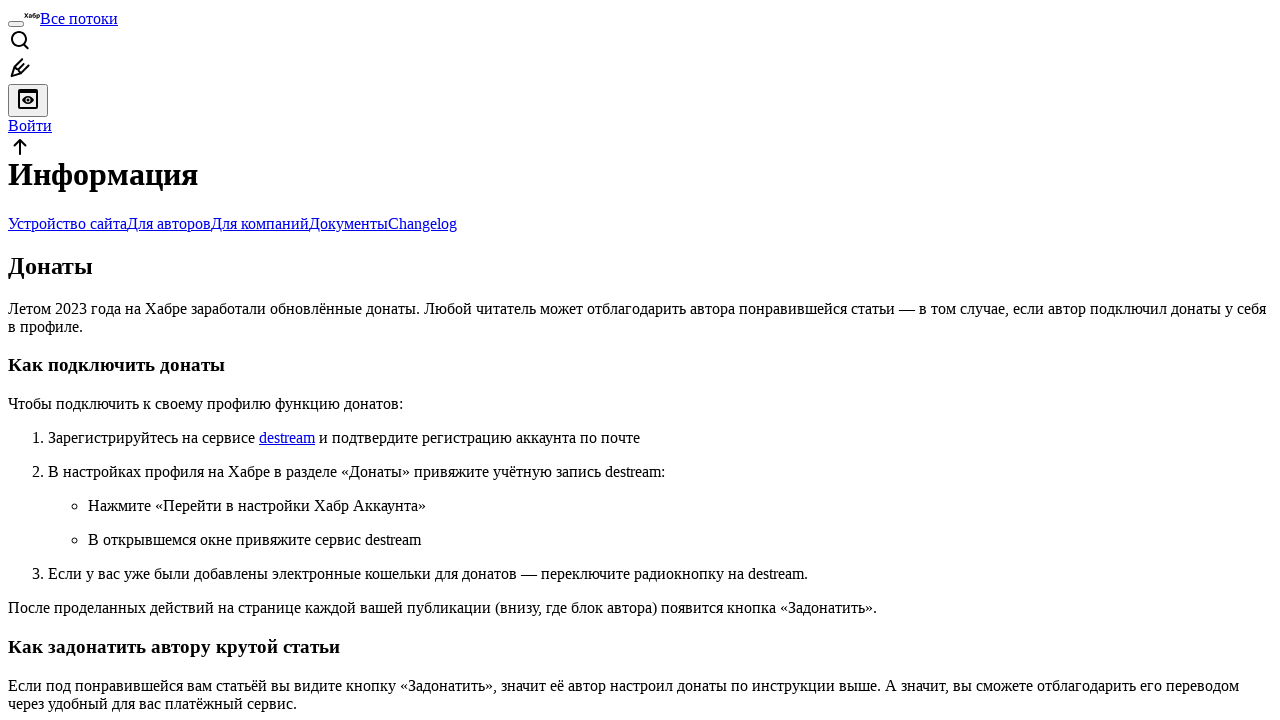

Navigated to donations section, URL verified
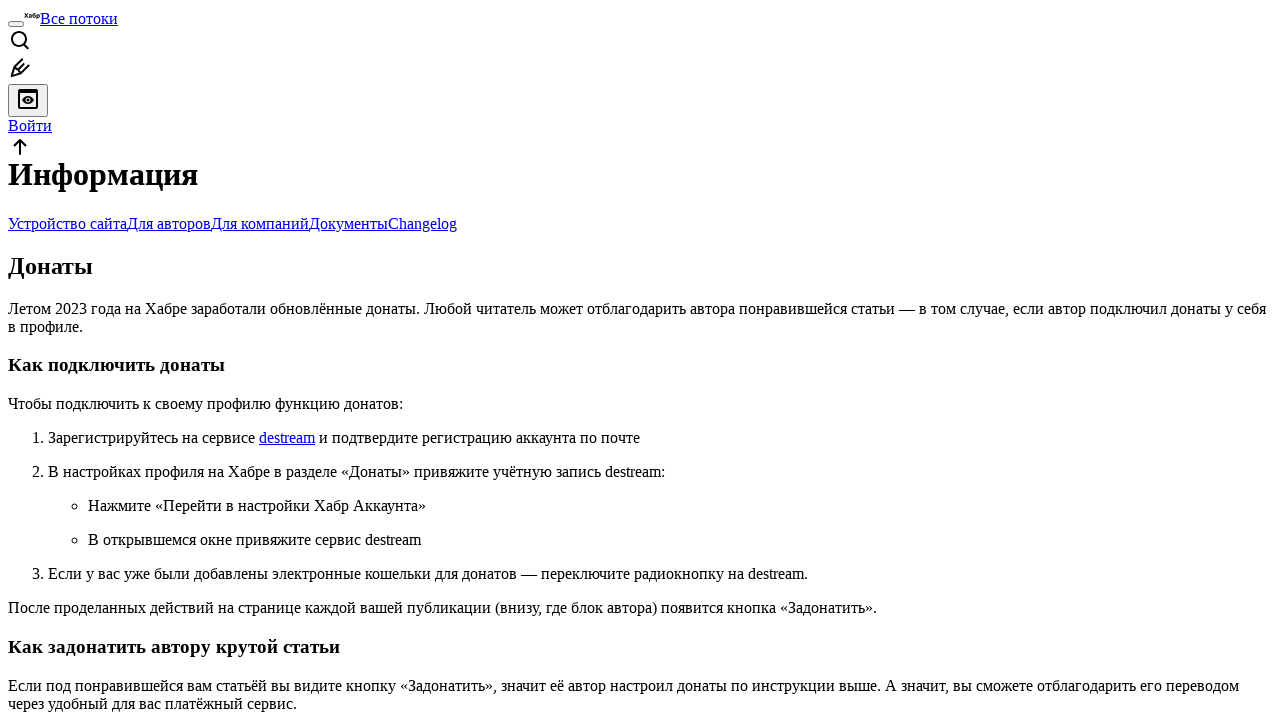

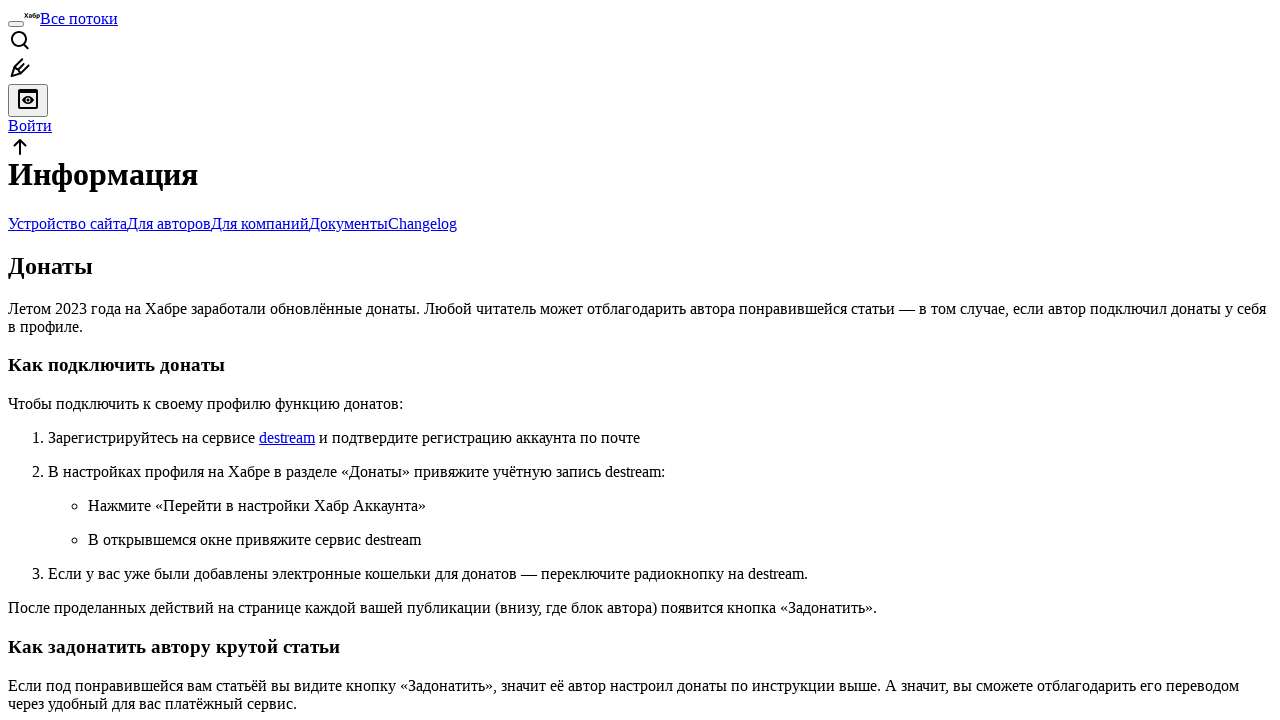